Navigates to Maven Repository website homepage and verifies it loads successfully

Starting URL: https://mvnrepository.com/

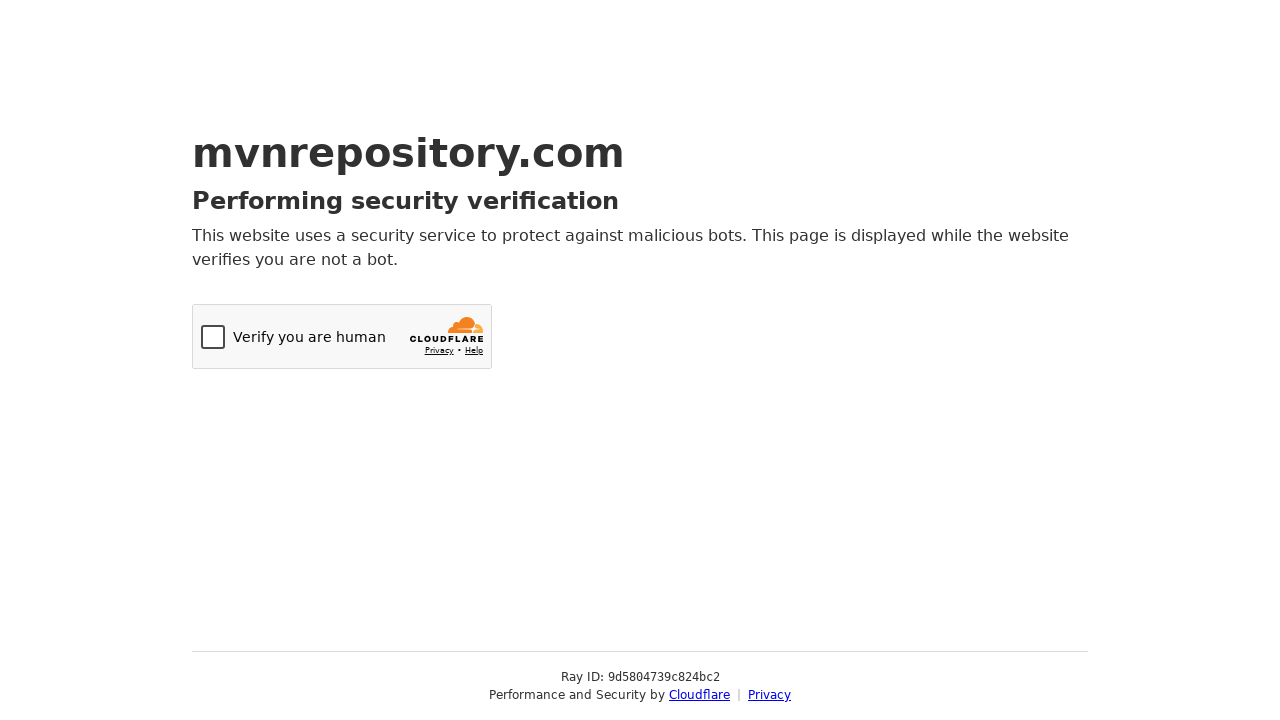

Navigated to Maven Repository homepage
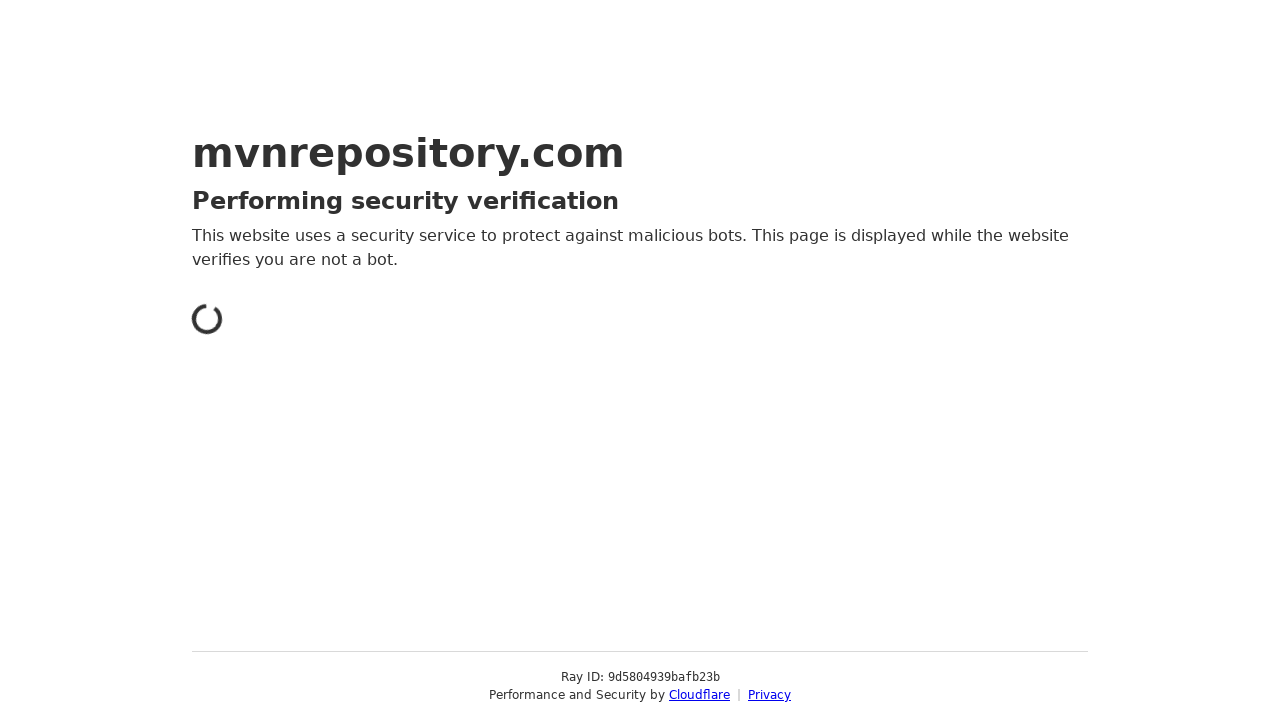

Page DOM content loaded
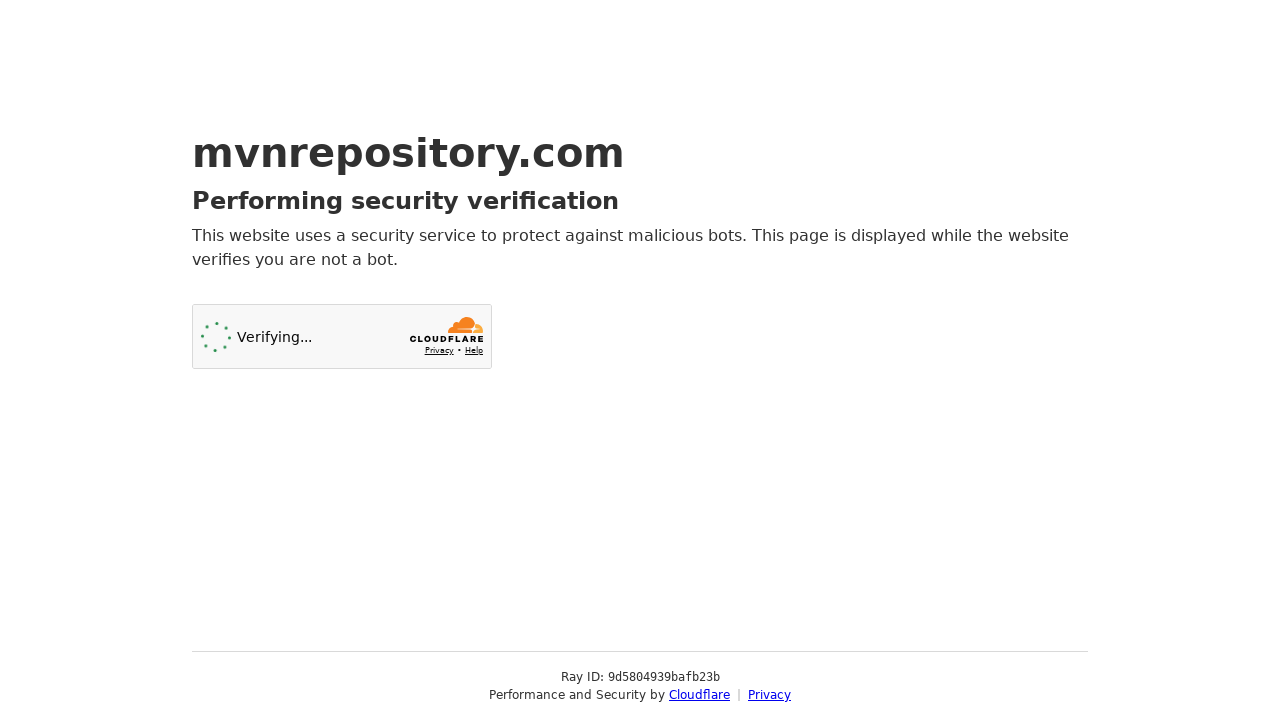

Body element found - page loaded successfully
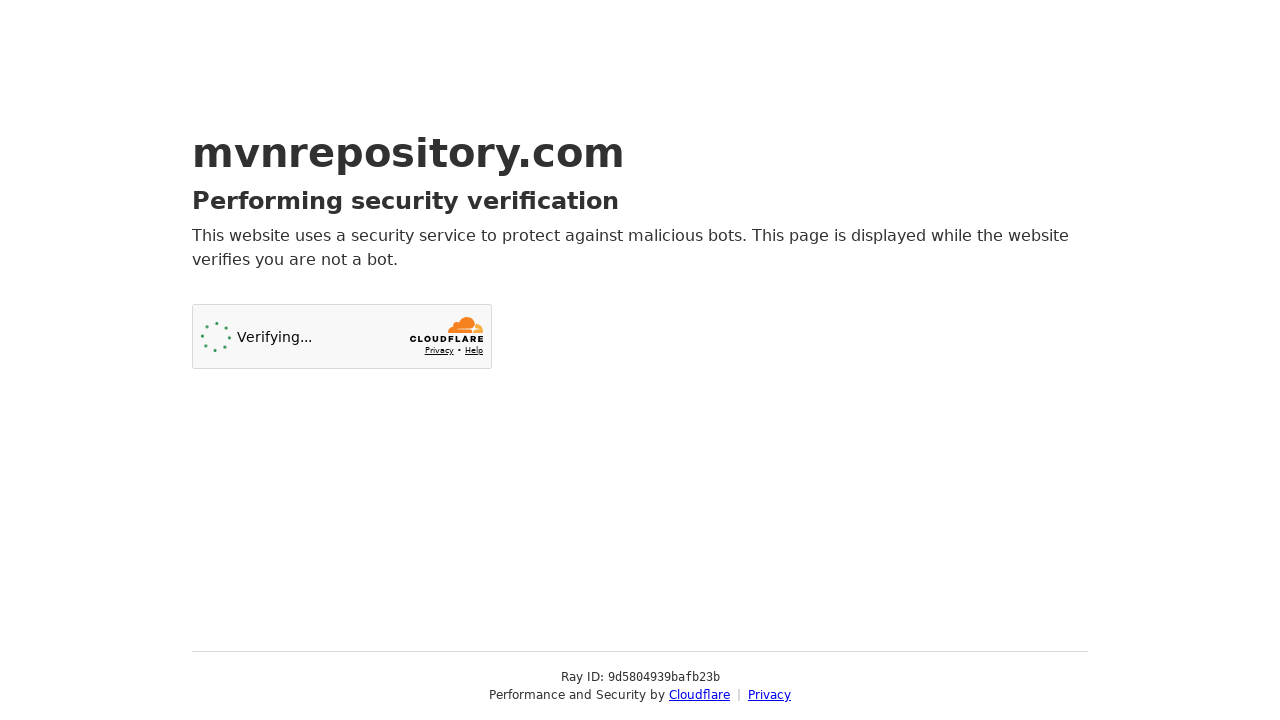

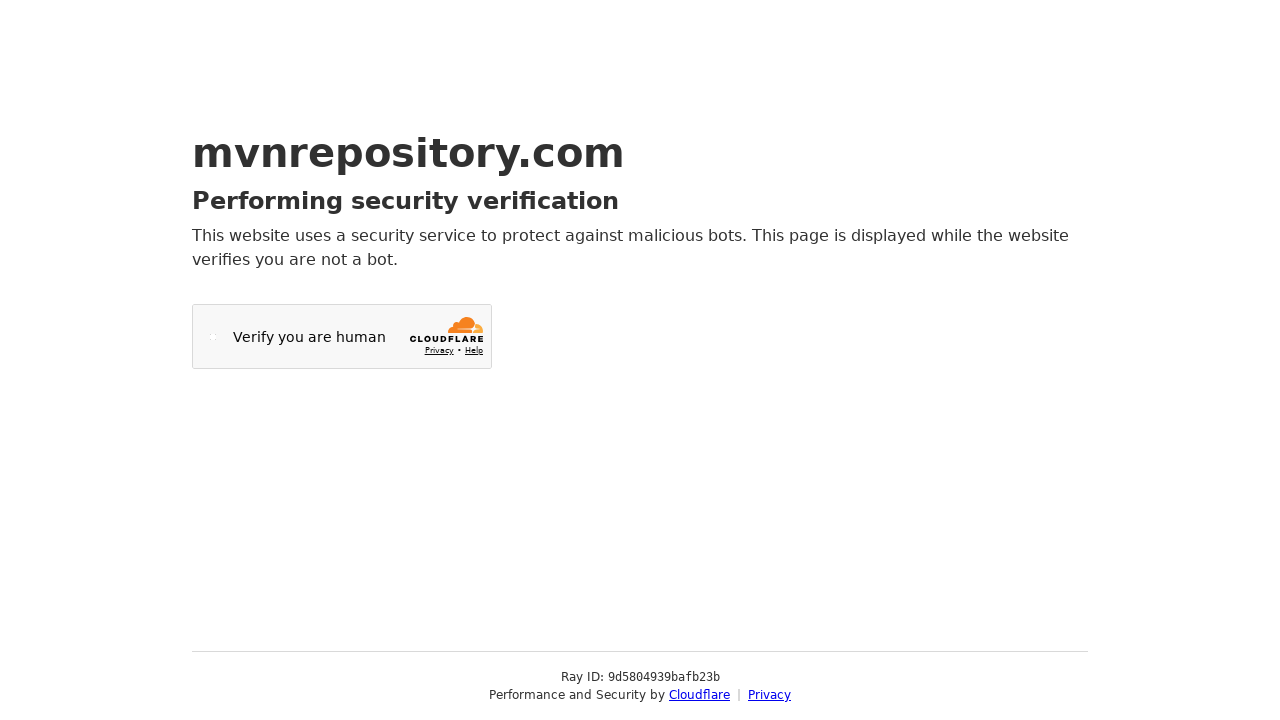